Basic browser introduction test that navigates to Rahul Shetty Academy website and retrieves the page title and current URL

Starting URL: https://rahulshettyacademy.com

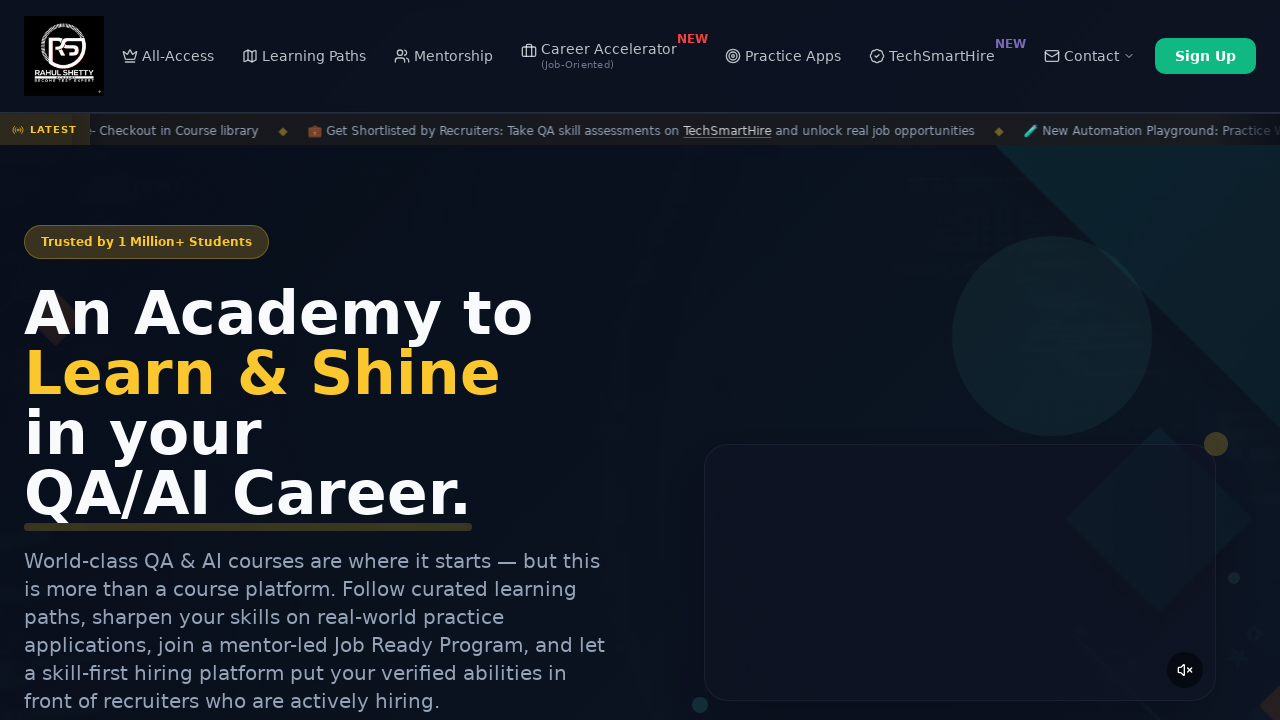

Page loaded with domcontentloaded state
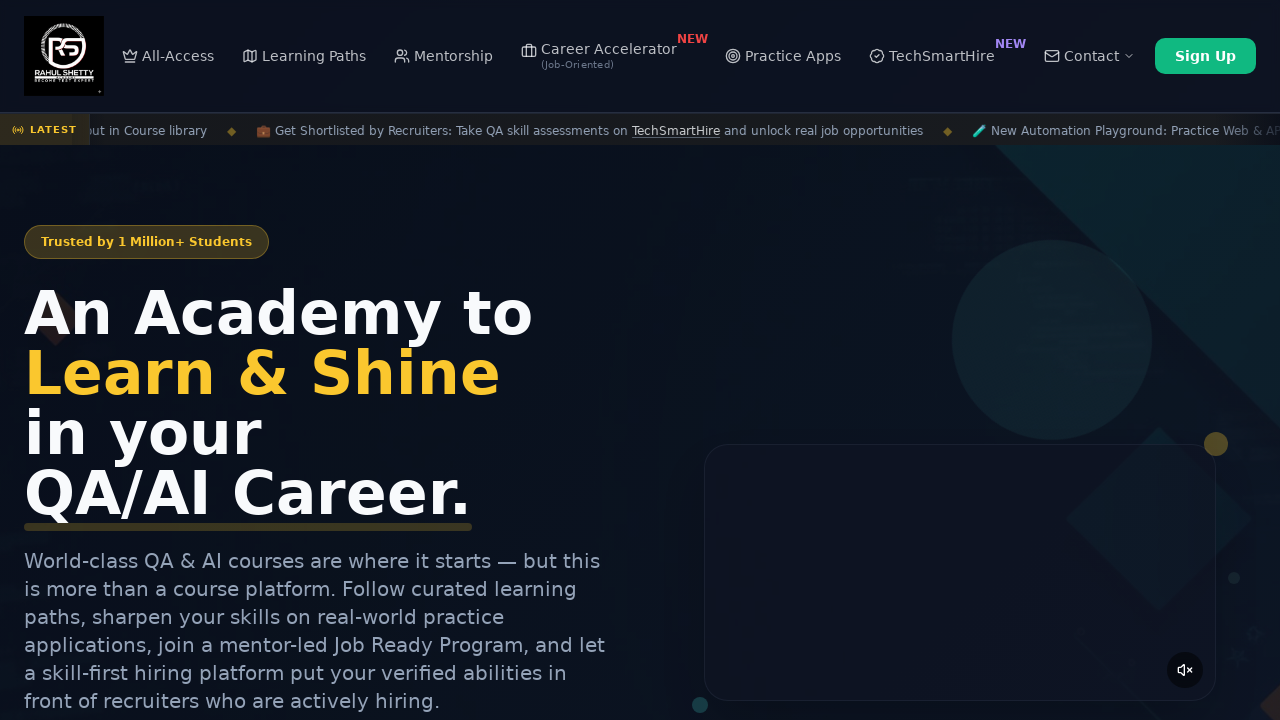

Retrieved page title: Rahul Shetty Academy | QA Automation, Playwright, AI Testing & Online Training
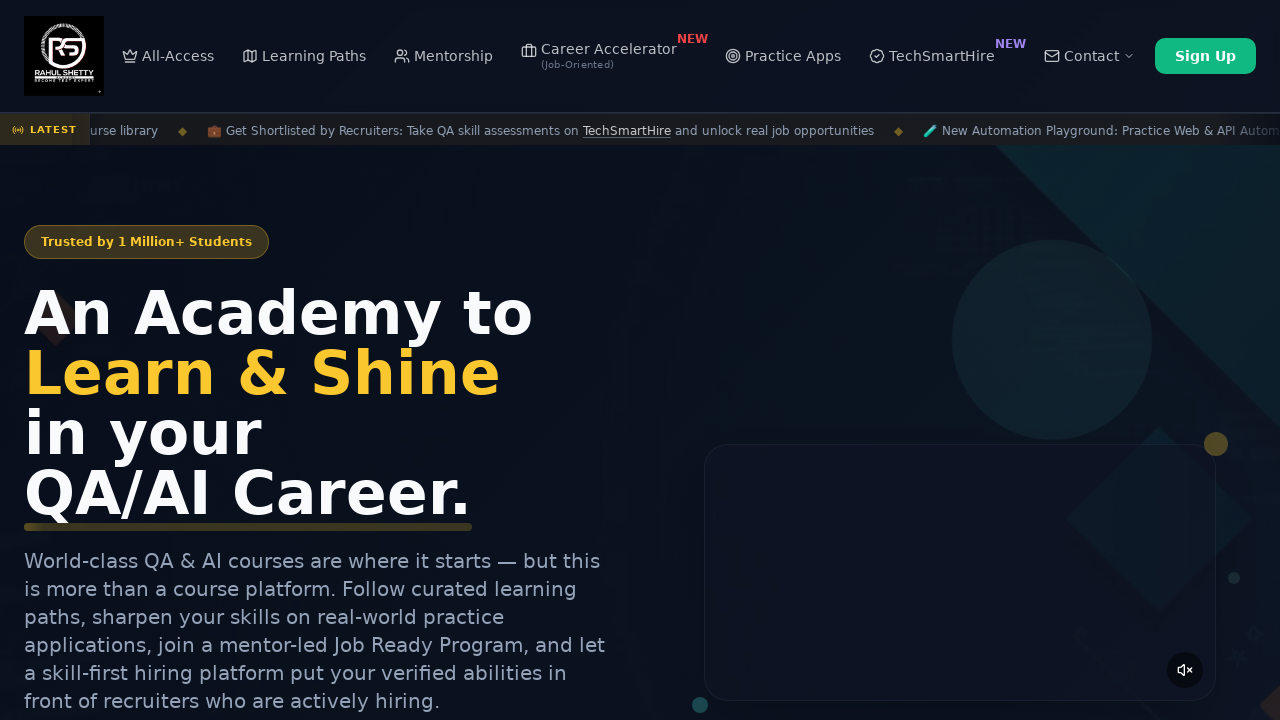

Retrieved current URL: https://rahulshettyacademy.com/
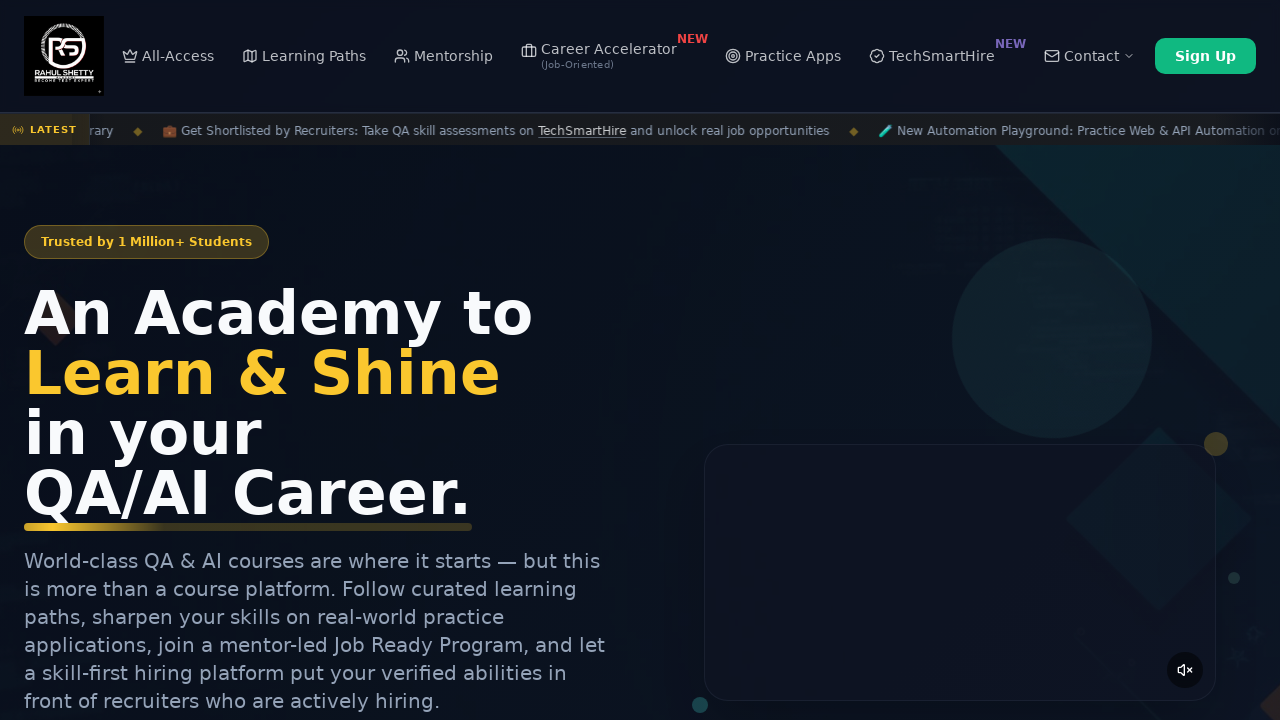

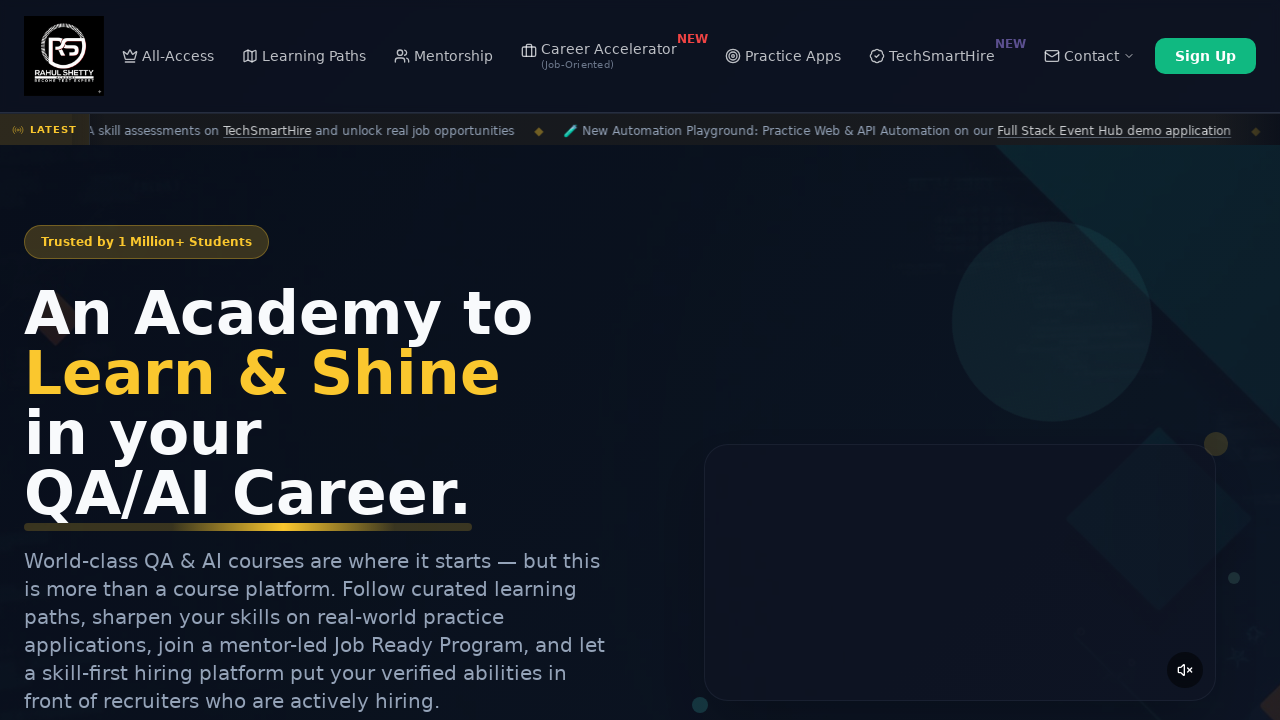